Navigates to Heroku homepage and verifies the page title

Starting URL: https://www.heroku.com/

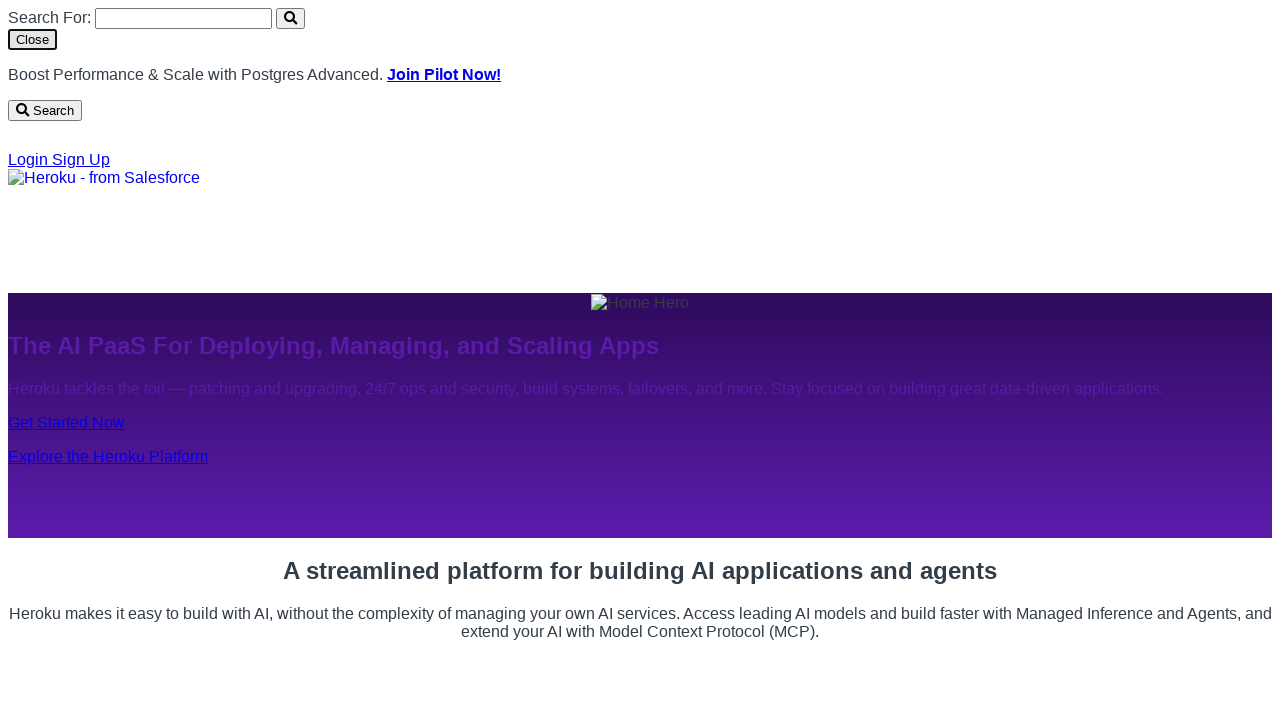

Navigated to Heroku homepage
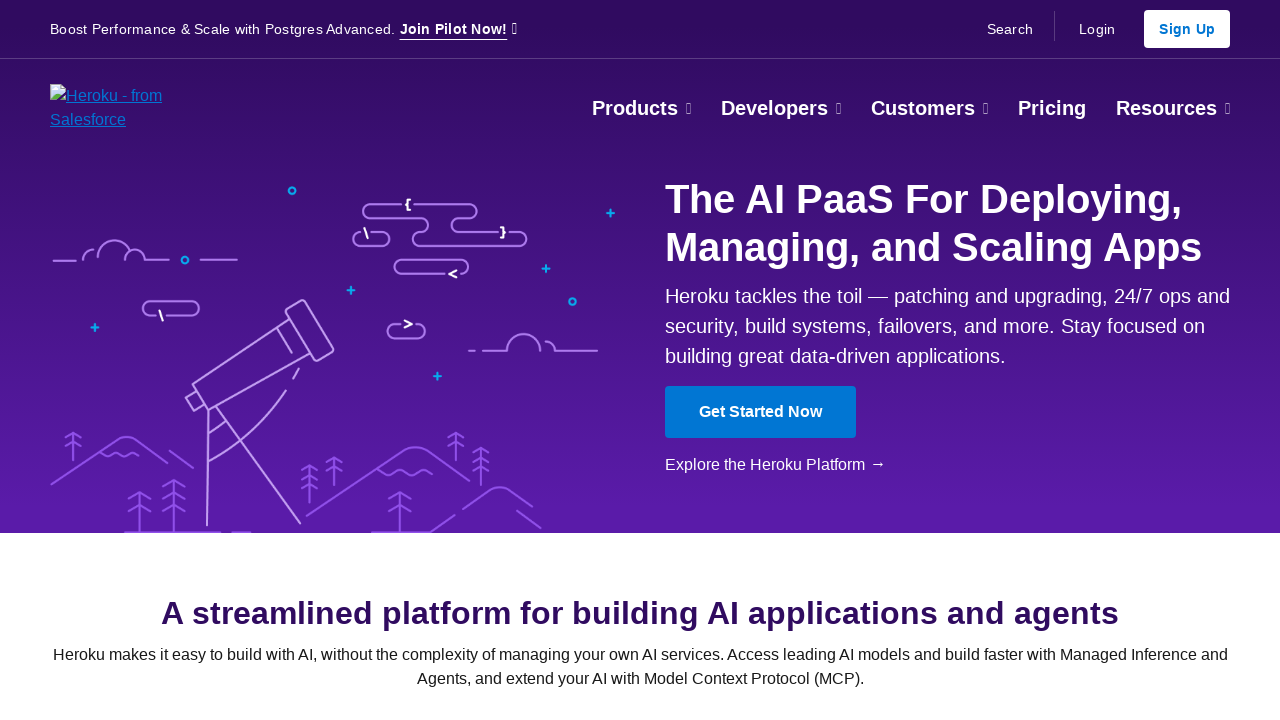

Page DOM content loaded
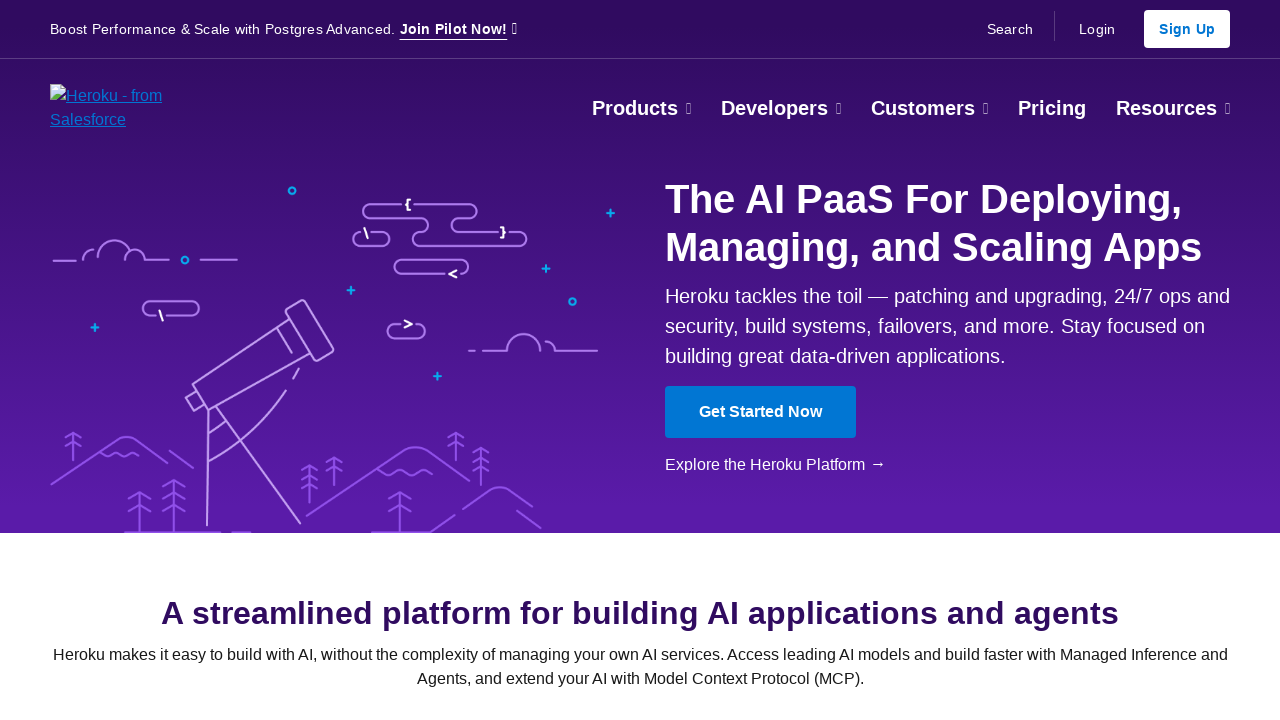

Retrieved page title: 'The AI PaaS for Deploying, Managing, and Scaling Apps'
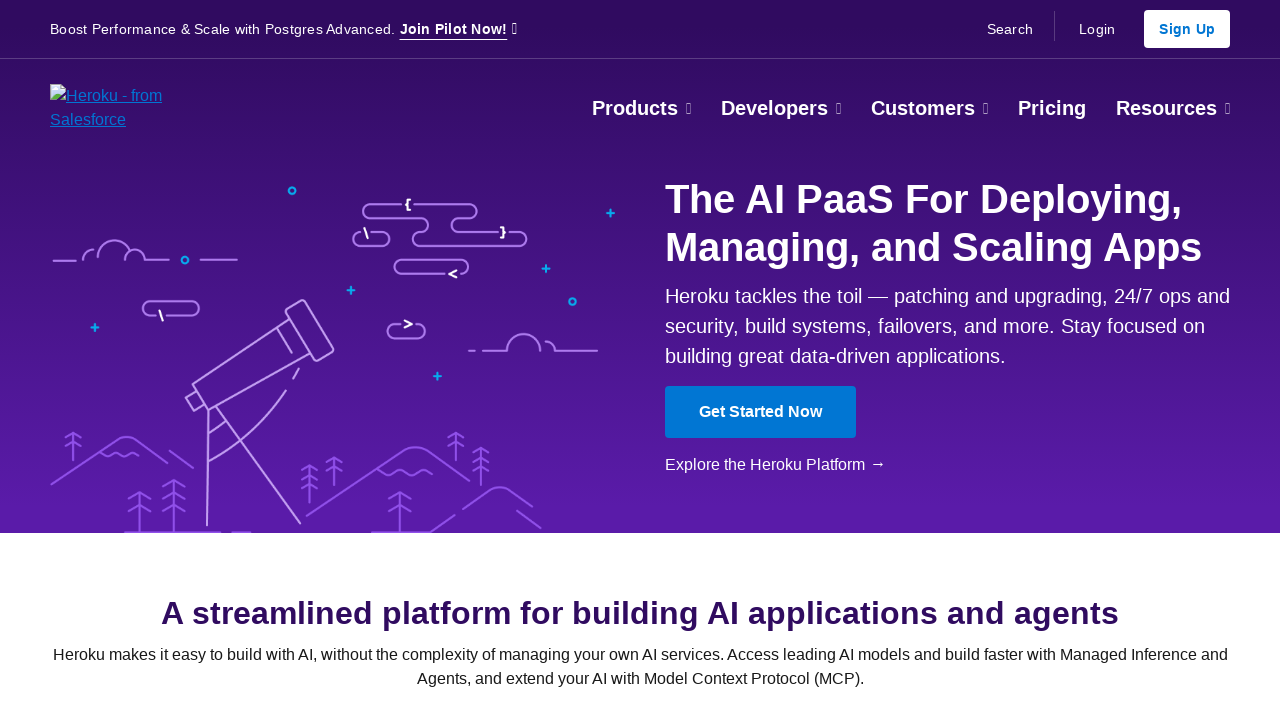

Verified page title is not empty
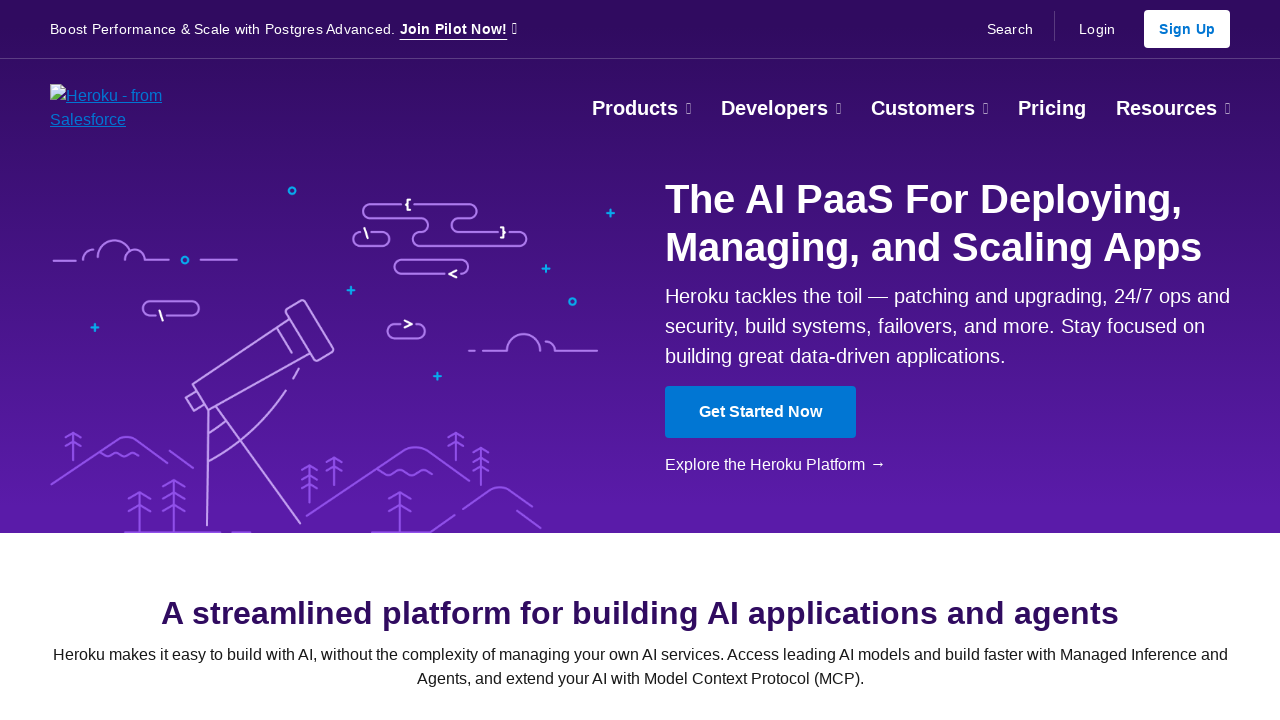

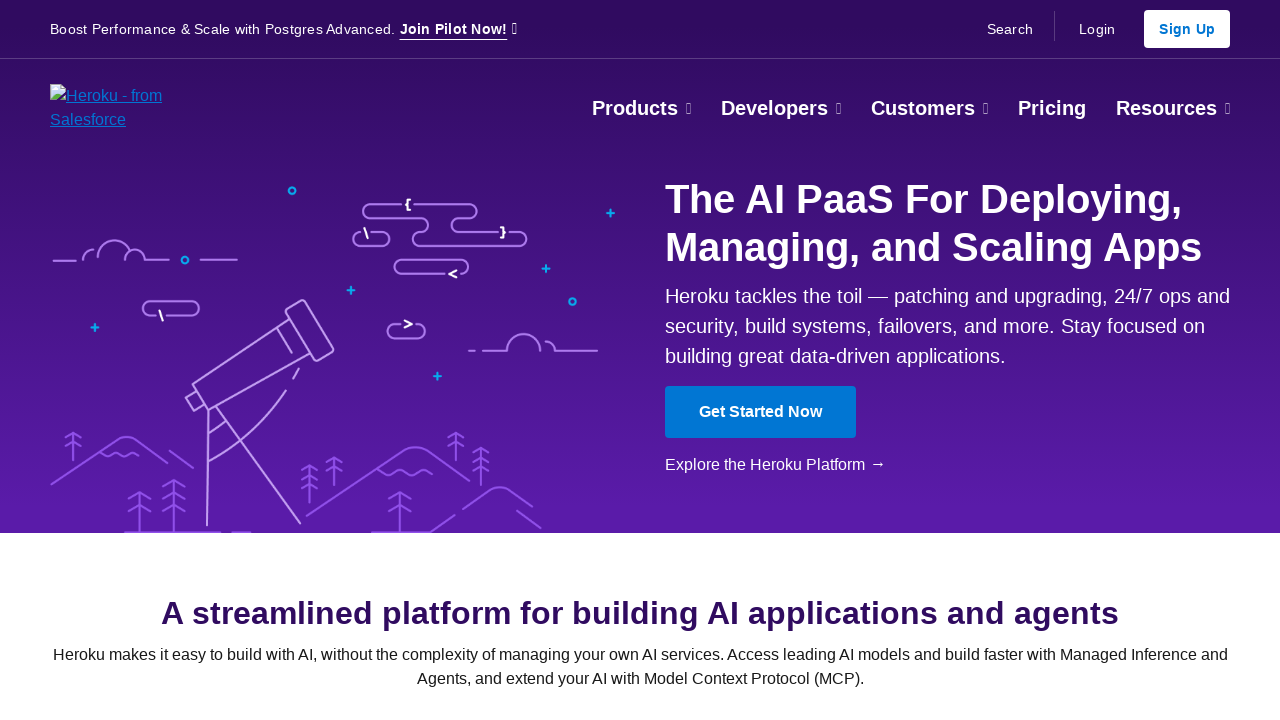